Tests navigation by clicking the "About Us" link and verifying the page loads successfully

Starting URL: https://v1.training-support.net

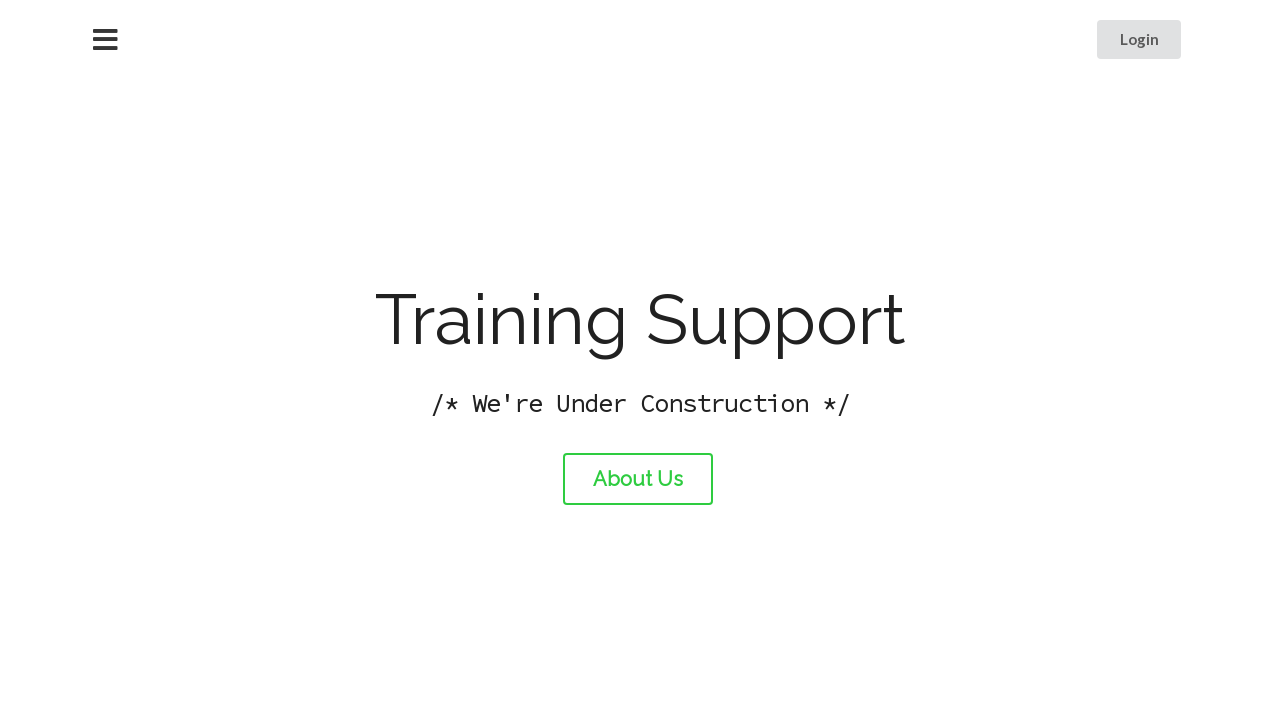

Clicked the 'About Us' link at (638, 479) on #about-link
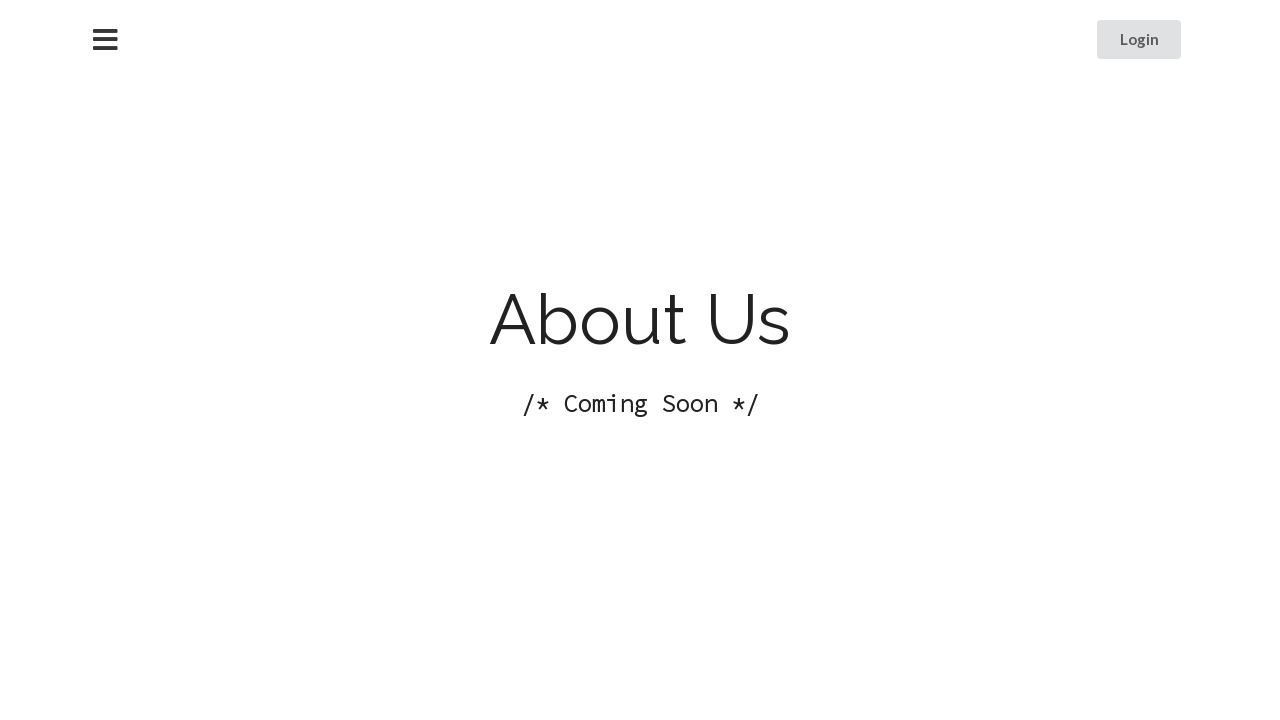

Waited for page to load completely after navigation to About Us
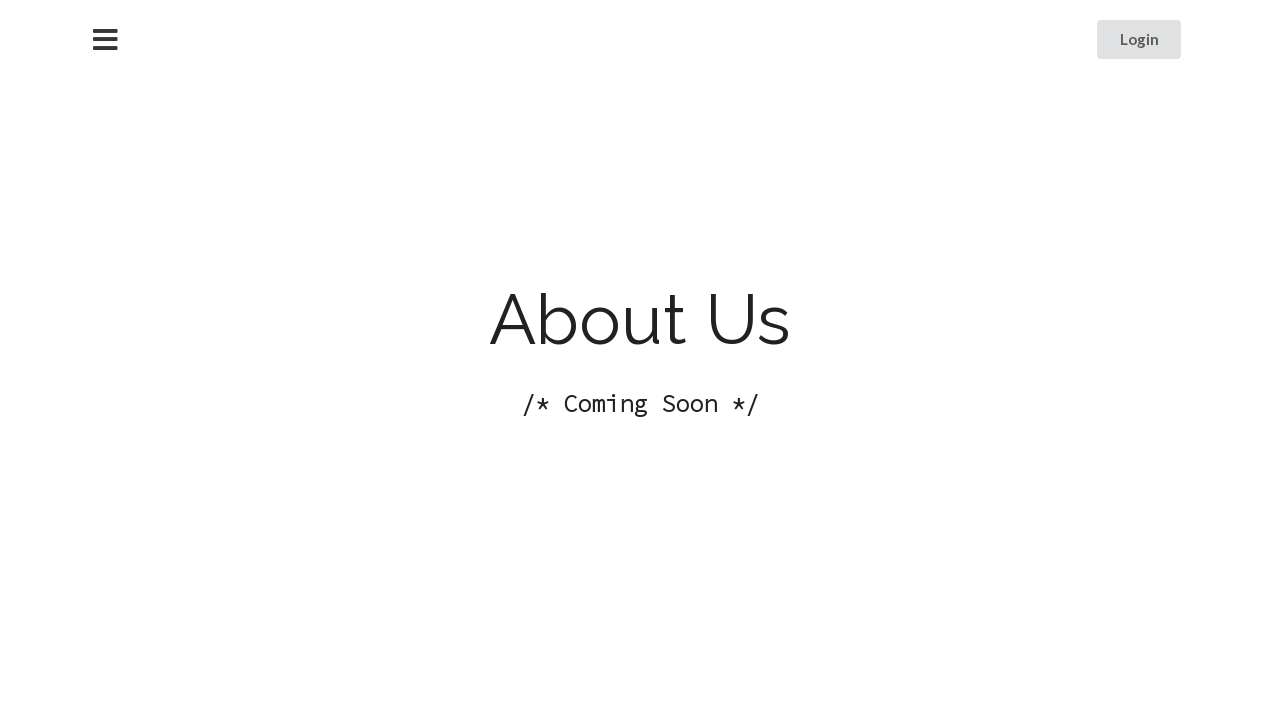

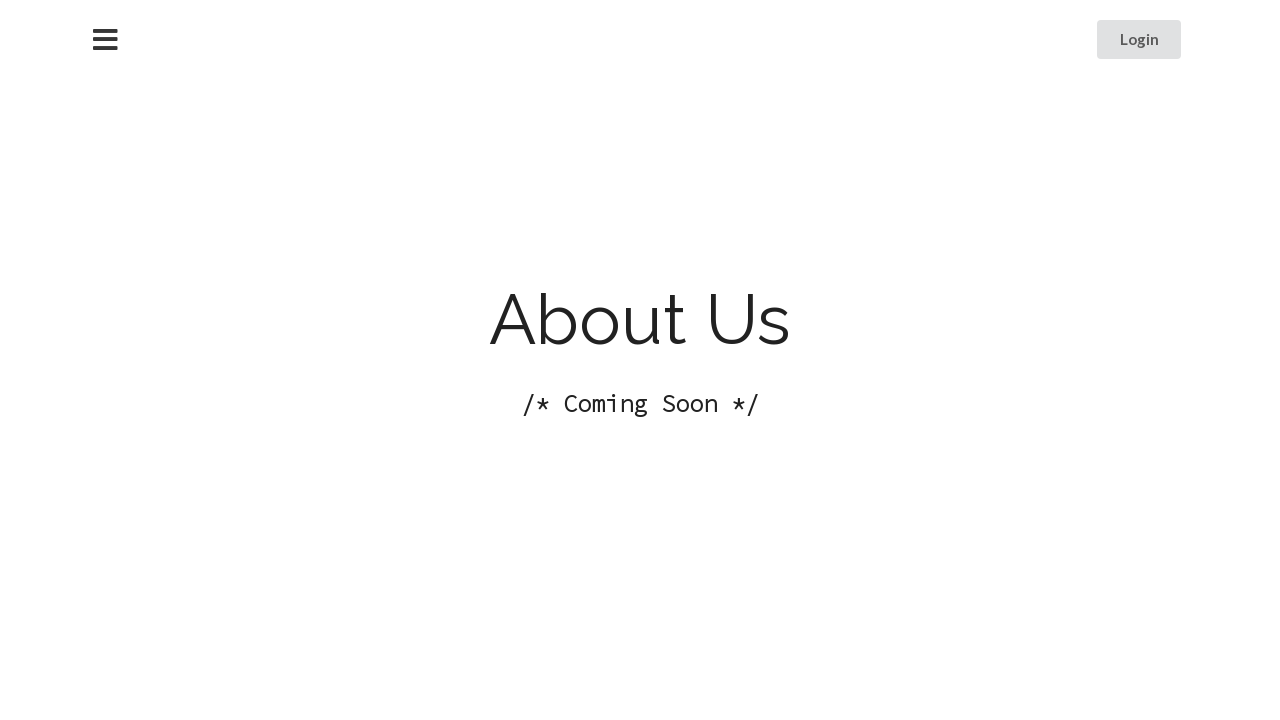